Tests that entered text is trimmed when editing a todo item

Starting URL: https://demo.playwright.dev/todomvc

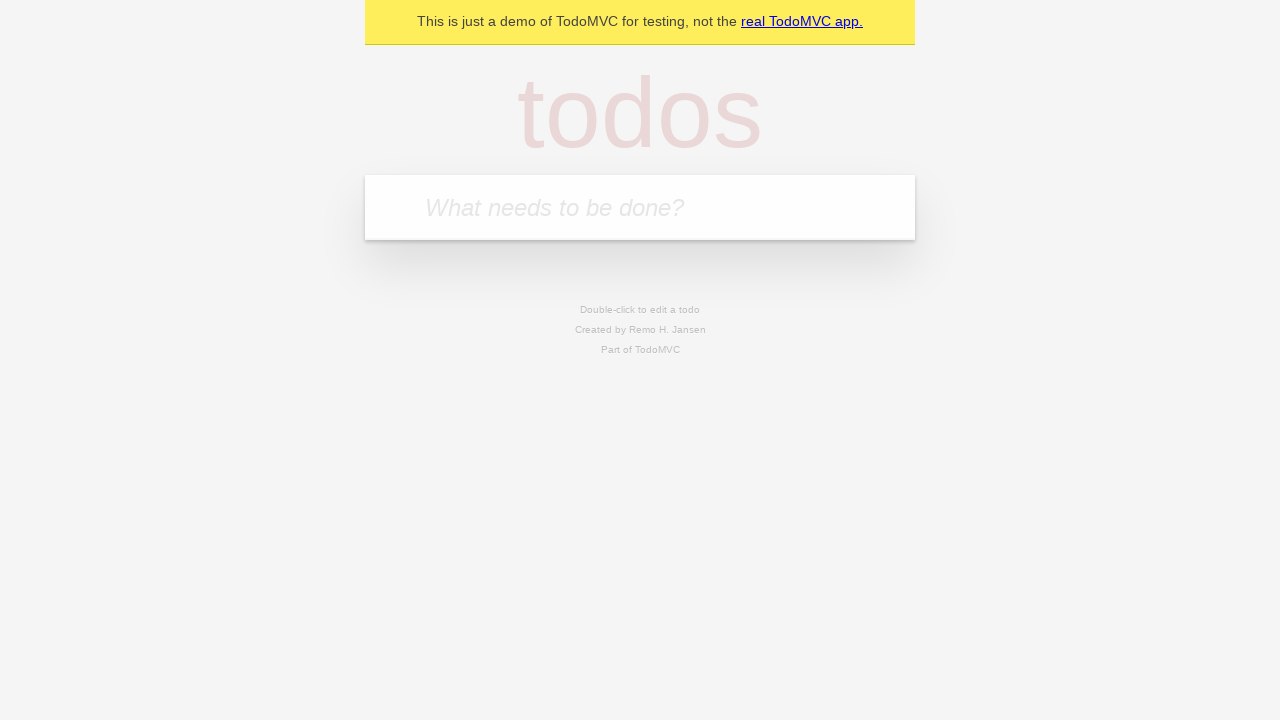

Filled todo input with 'buy some cheese' on internal:attr=[placeholder="What needs to be done?"i]
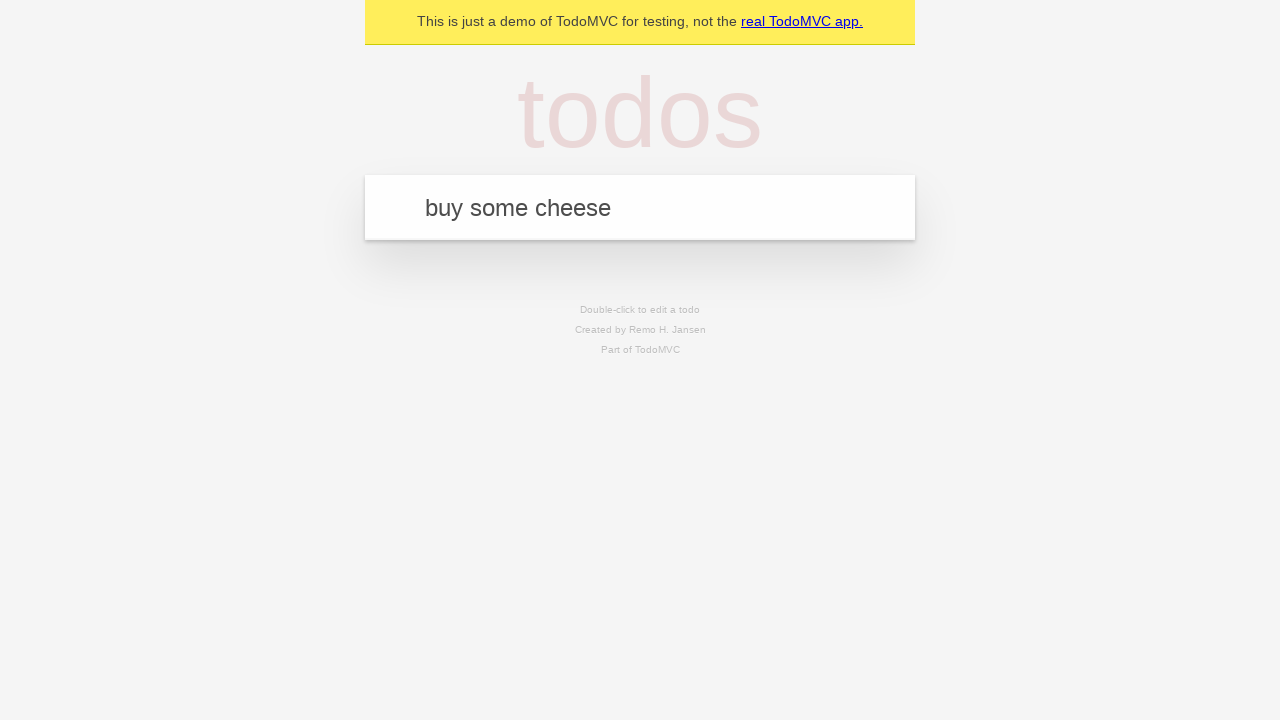

Pressed Enter to create first todo on internal:attr=[placeholder="What needs to be done?"i]
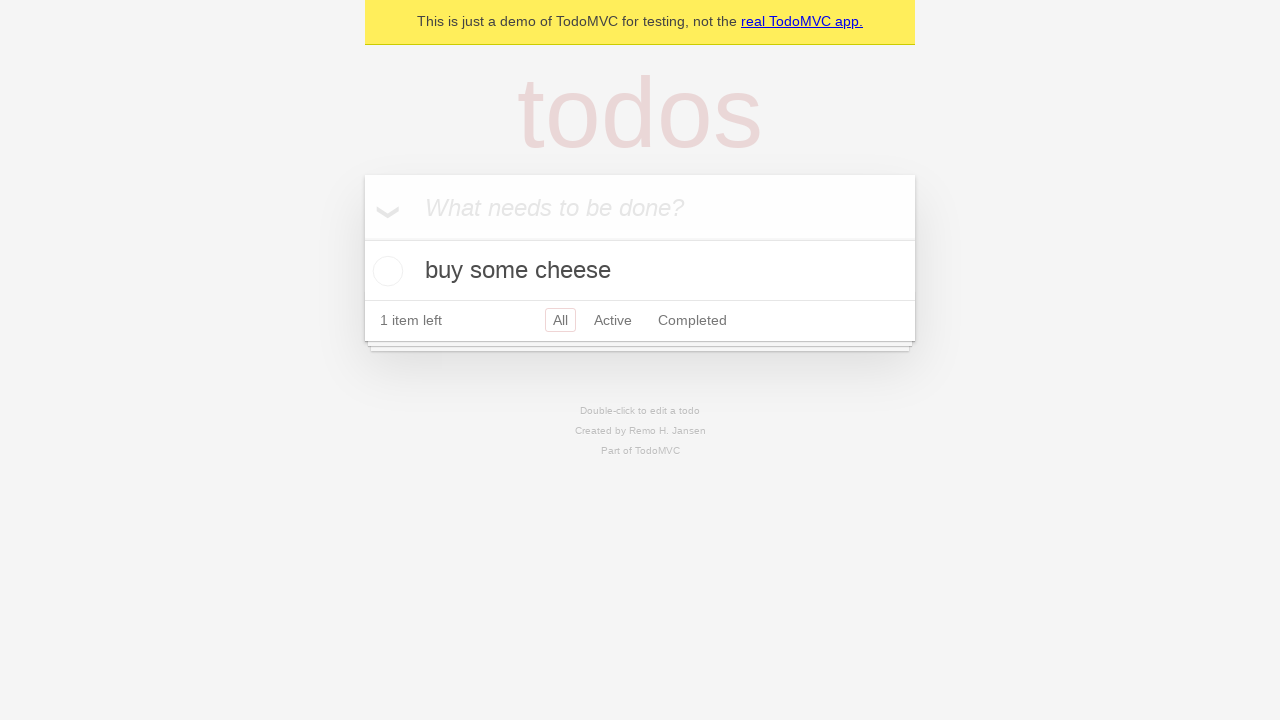

Filled todo input with 'feed the cat' on internal:attr=[placeholder="What needs to be done?"i]
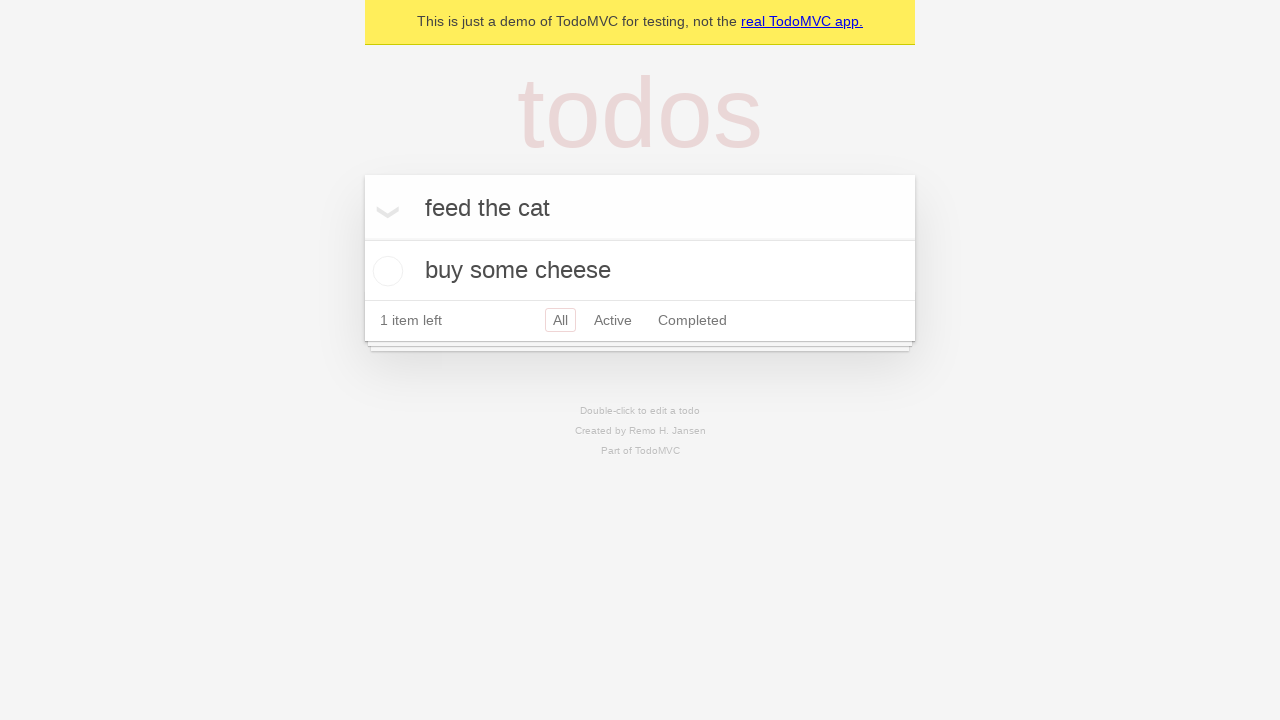

Pressed Enter to create second todo on internal:attr=[placeholder="What needs to be done?"i]
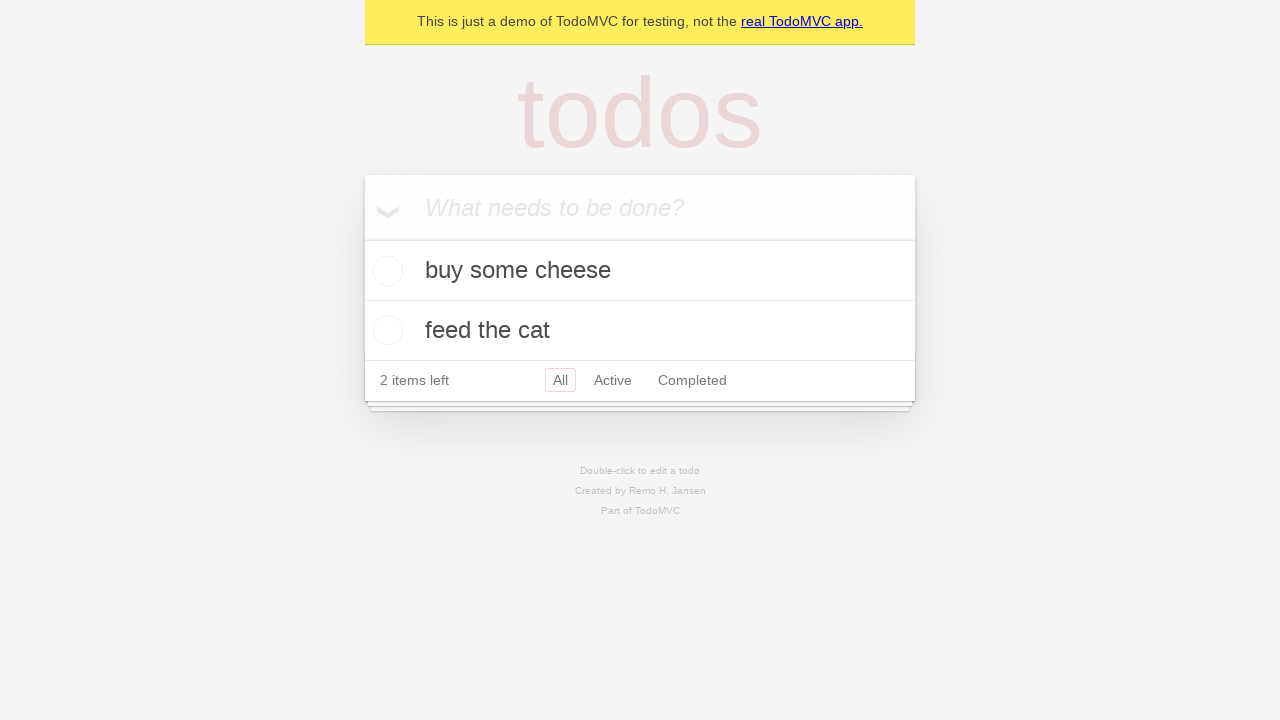

Filled todo input with 'book a doctors appointment' on internal:attr=[placeholder="What needs to be done?"i]
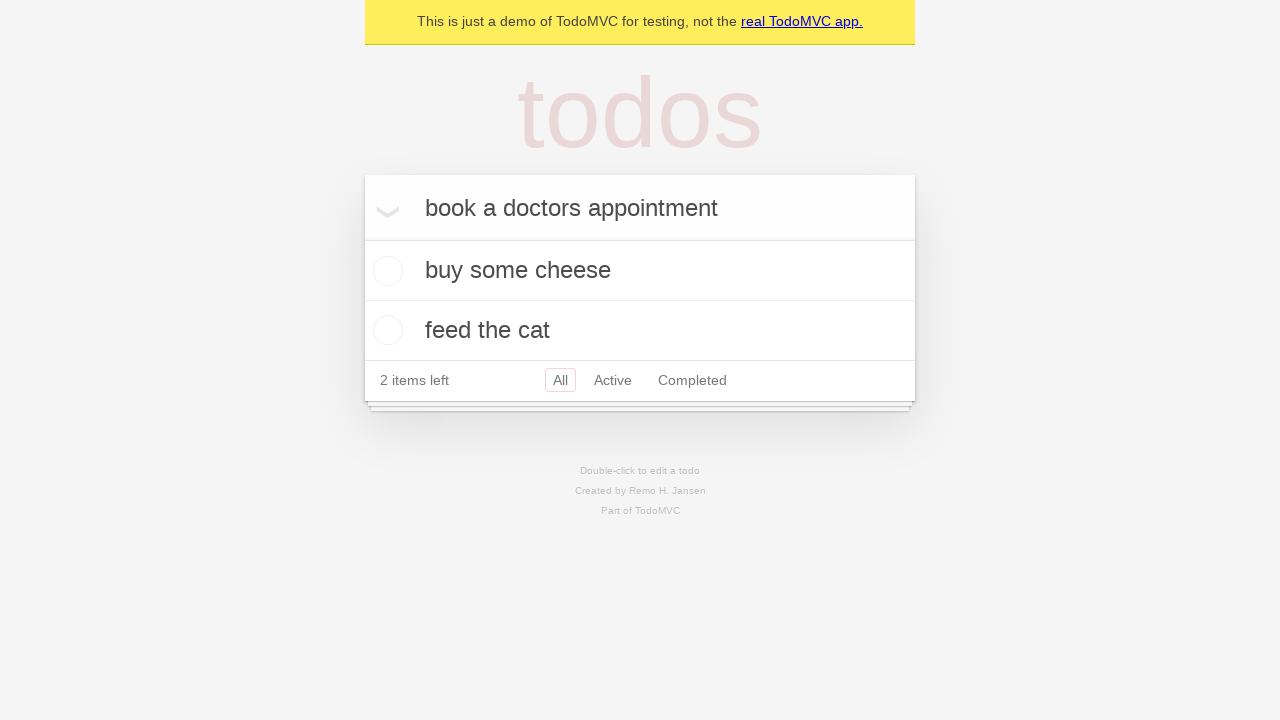

Pressed Enter to create third todo on internal:attr=[placeholder="What needs to be done?"i]
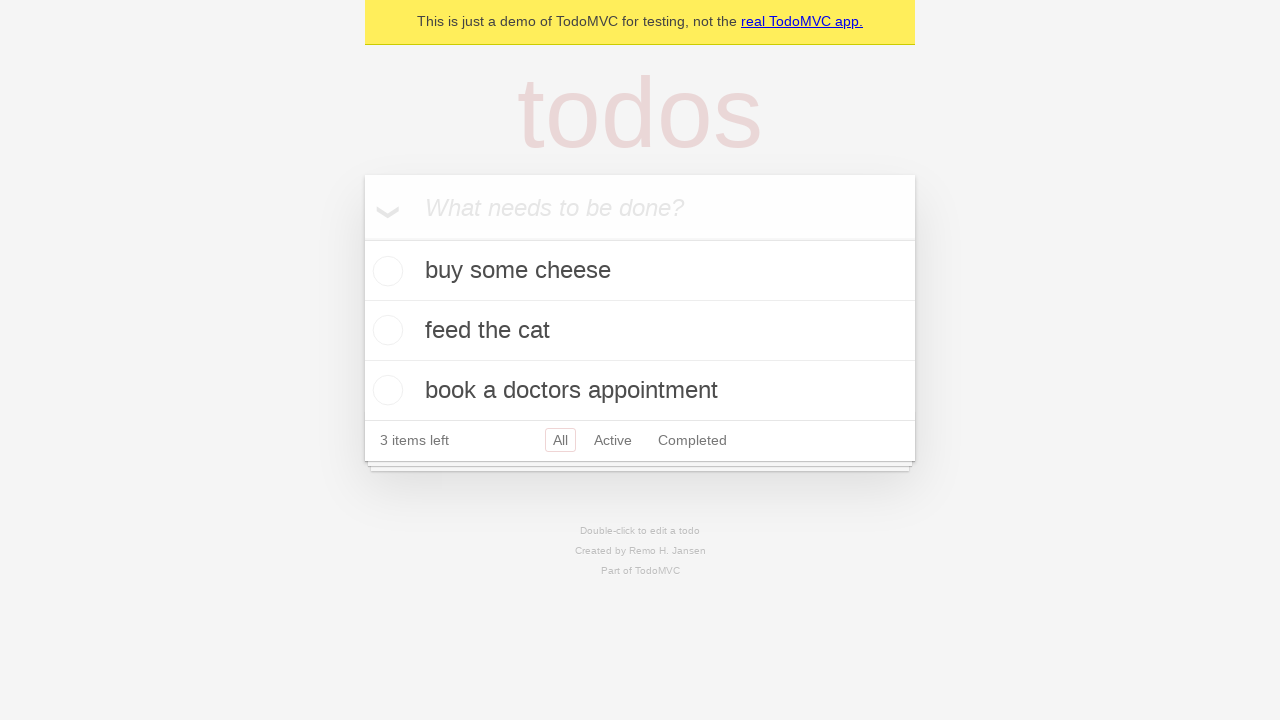

Double-clicked second todo item to enter edit mode at (640, 331) on internal:testid=[data-testid="todo-item"s] >> nth=1
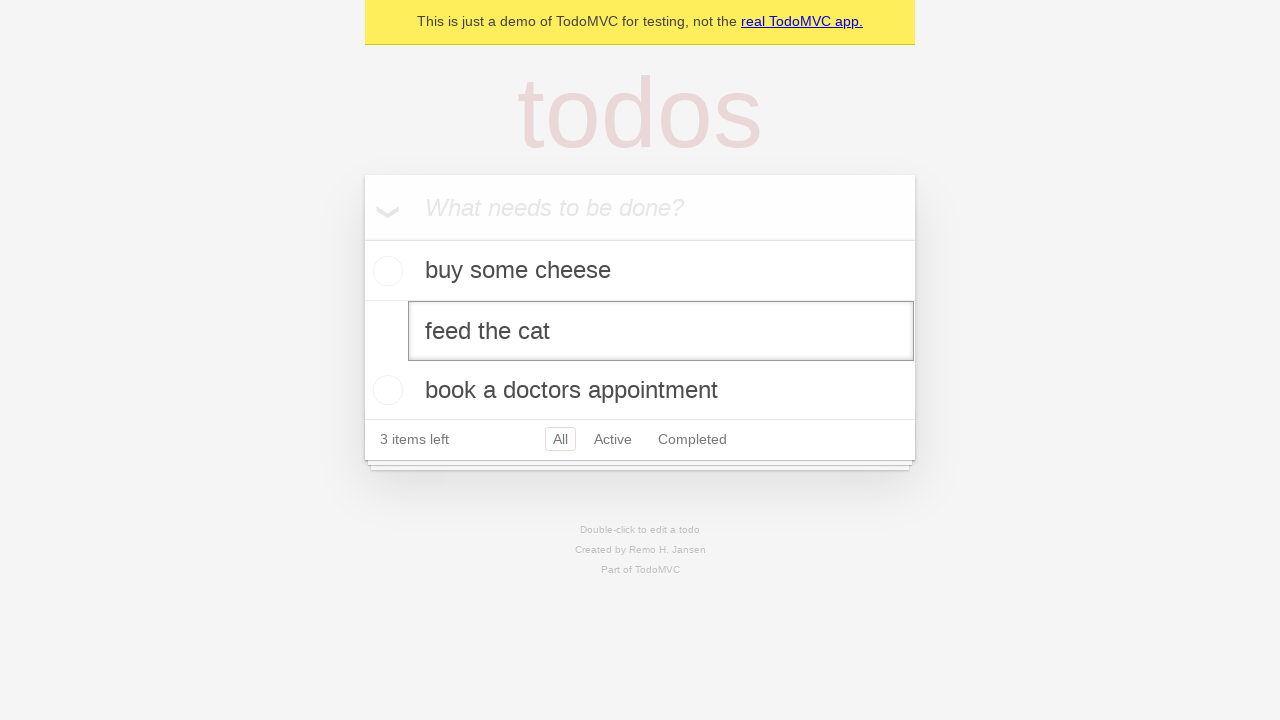

Filled edit field with '    buy some sausages    ' (with leading and trailing spaces) on internal:testid=[data-testid="todo-item"s] >> nth=1 >> internal:role=textbox[nam
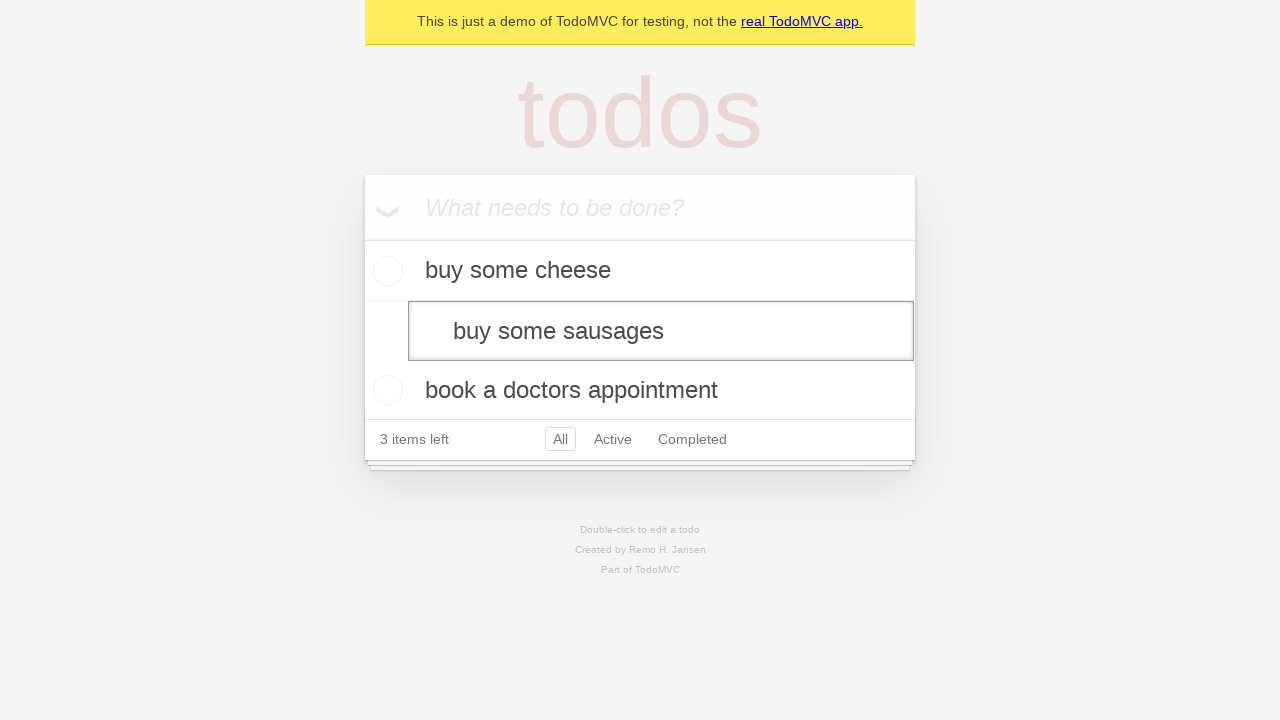

Pressed Enter to save edited todo, expecting text to be trimmed on internal:testid=[data-testid="todo-item"s] >> nth=1 >> internal:role=textbox[nam
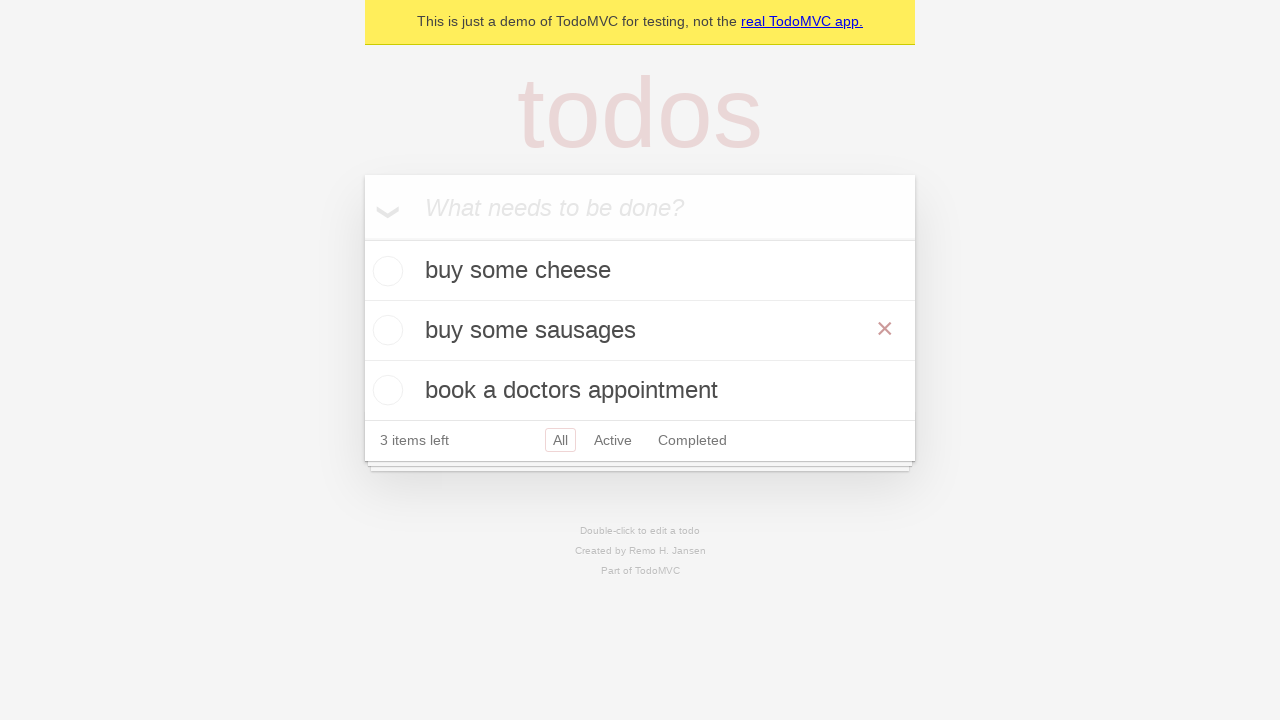

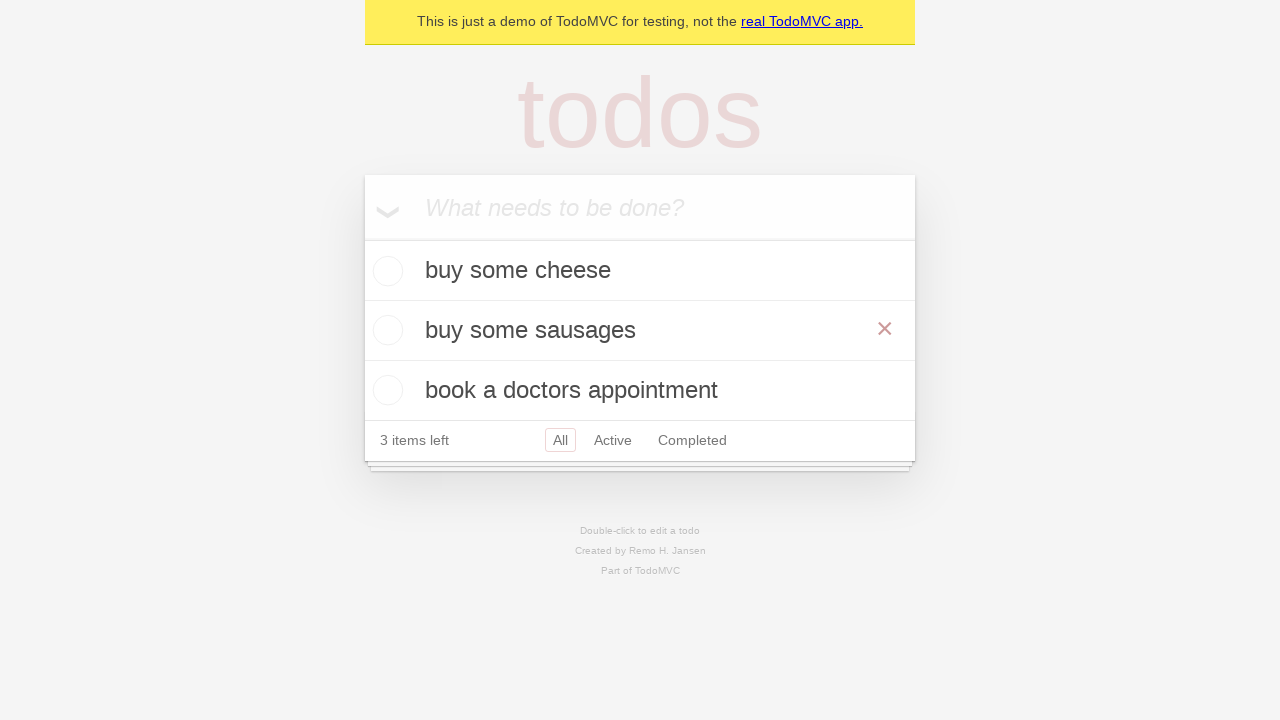